Tests file upload functionality by selecting a file using the file input, clicking the upload button, and verifying the "File Uploaded!" success message is displayed.

Starting URL: https://the-internet.herokuapp.com/upload

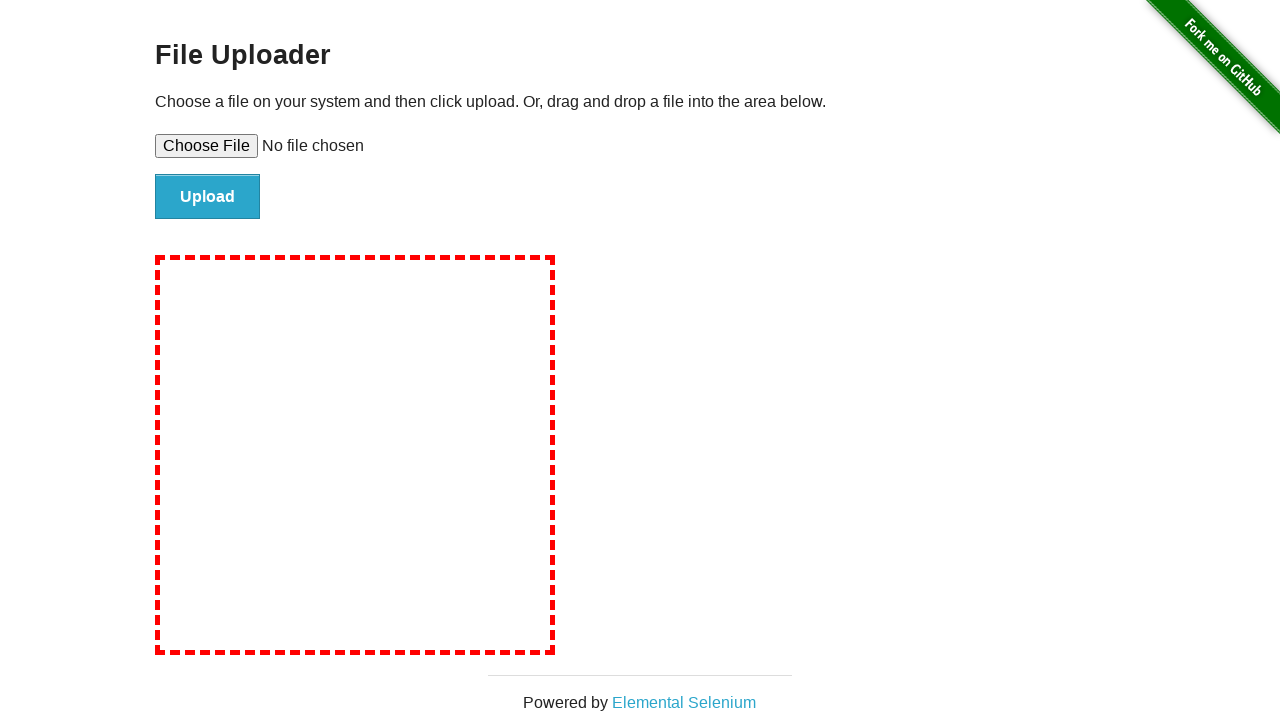

Created temporary test file for upload
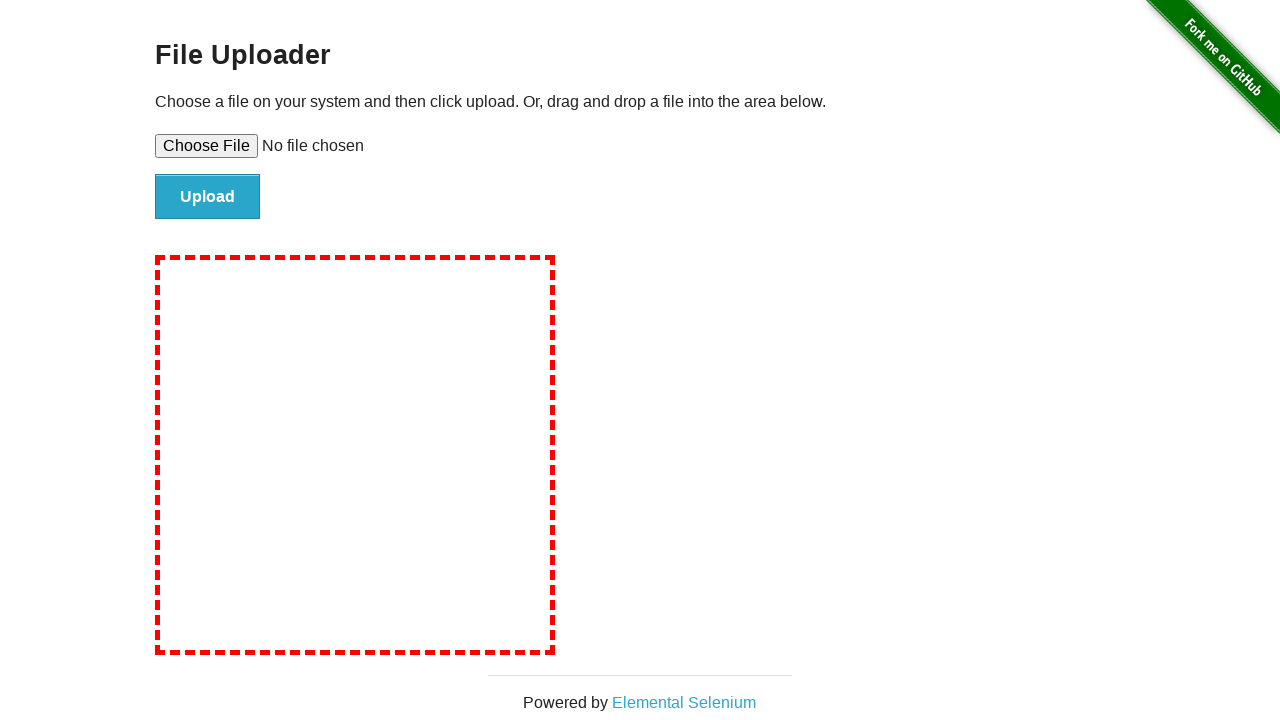

Set input file to temporary test file path
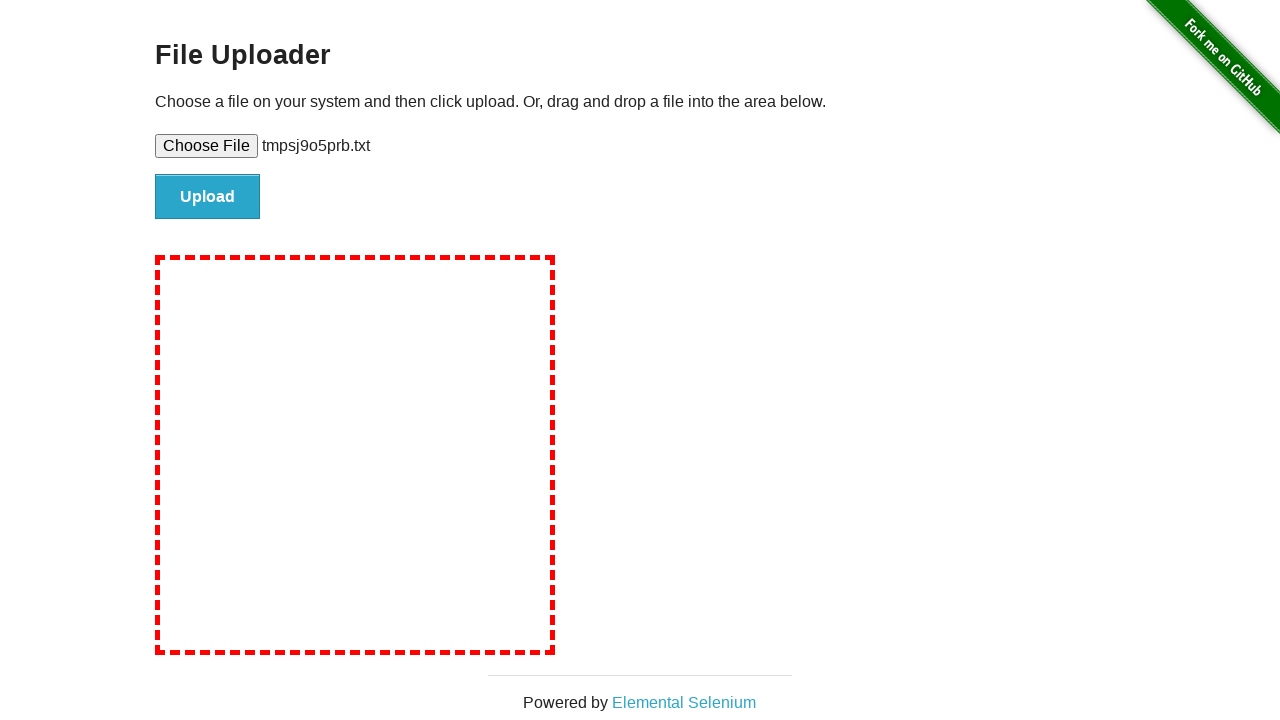

Clicked upload button at (208, 197) on #file-submit
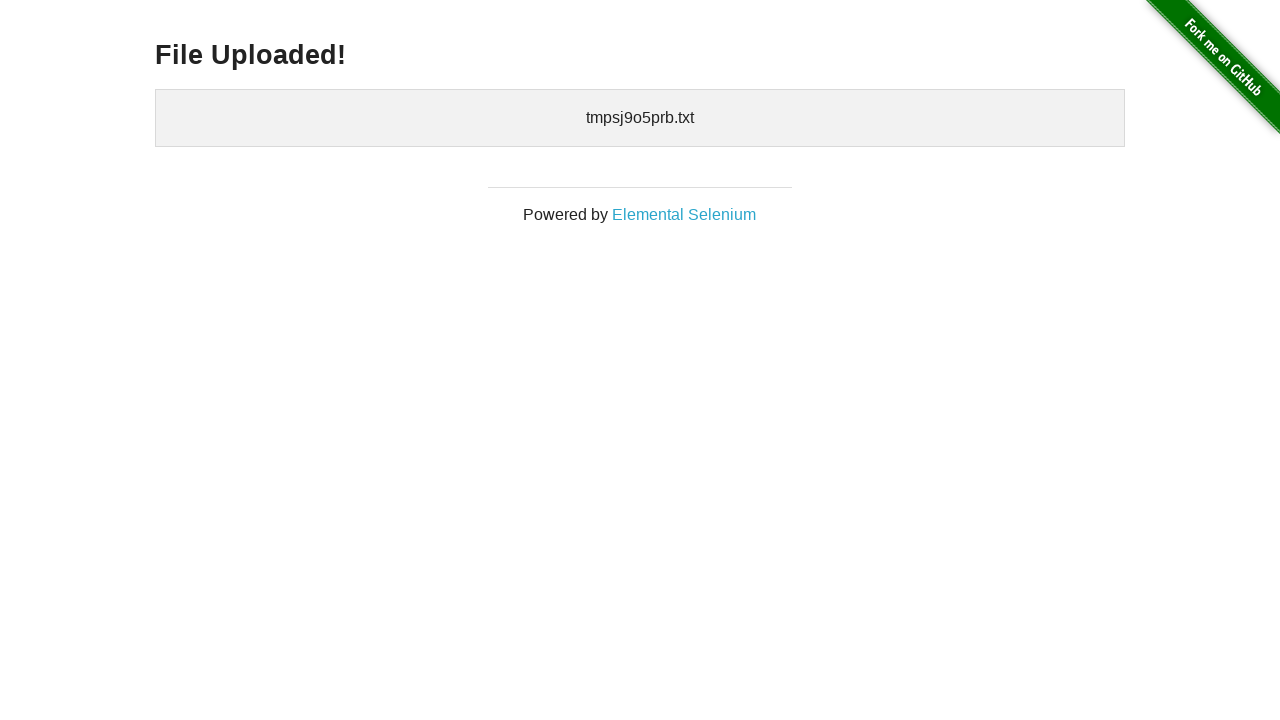

Waited for success message heading to load
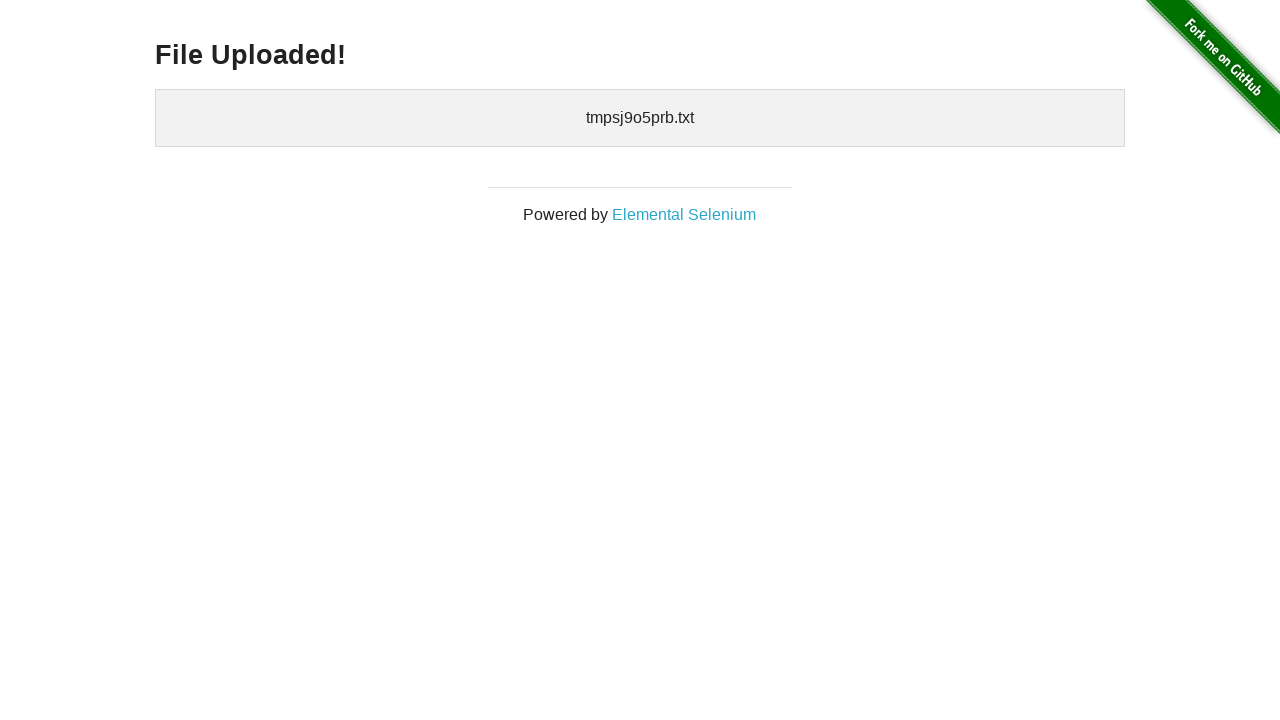

Retrieved success message text content
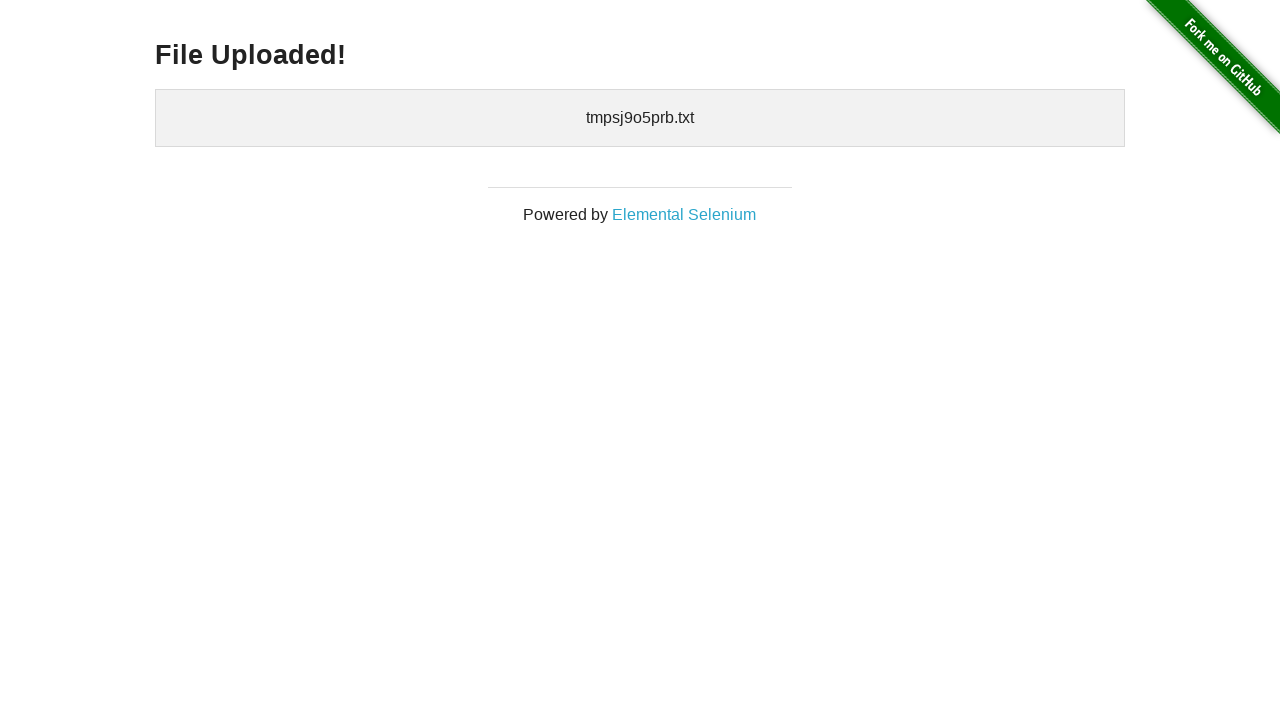

Verified success message displays 'File Uploaded!'
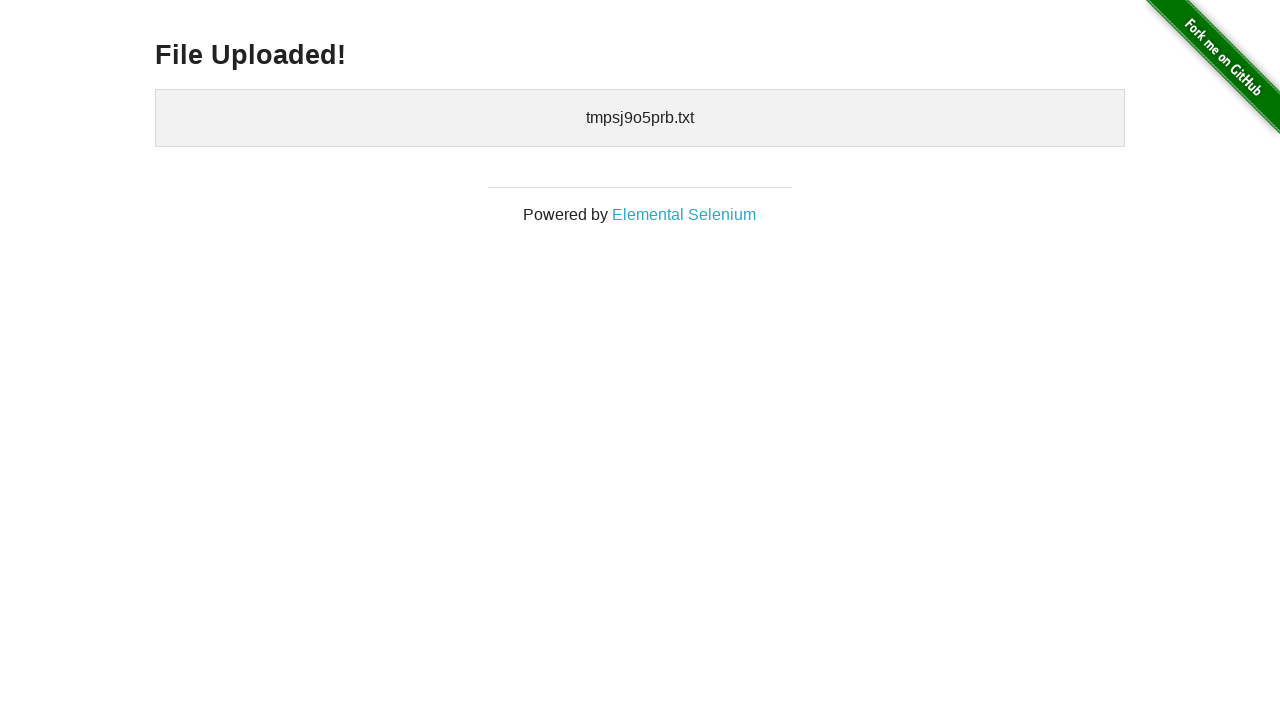

Cleaned up temporary test file
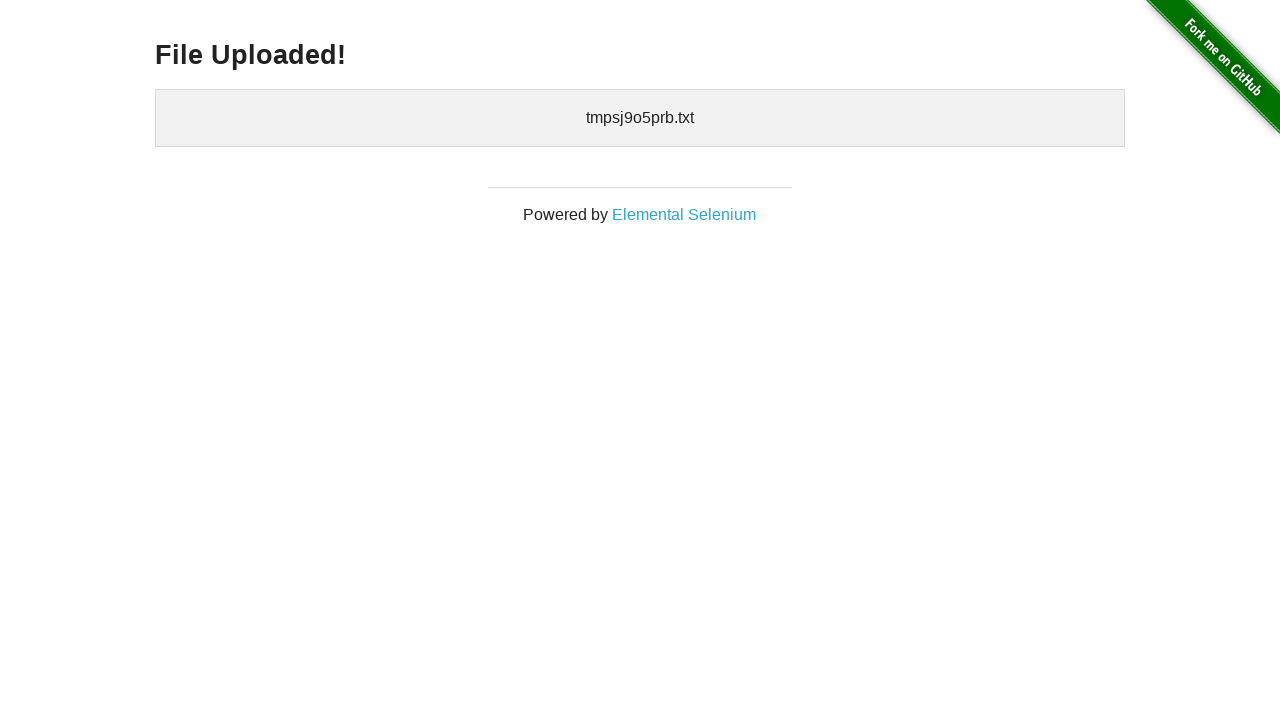

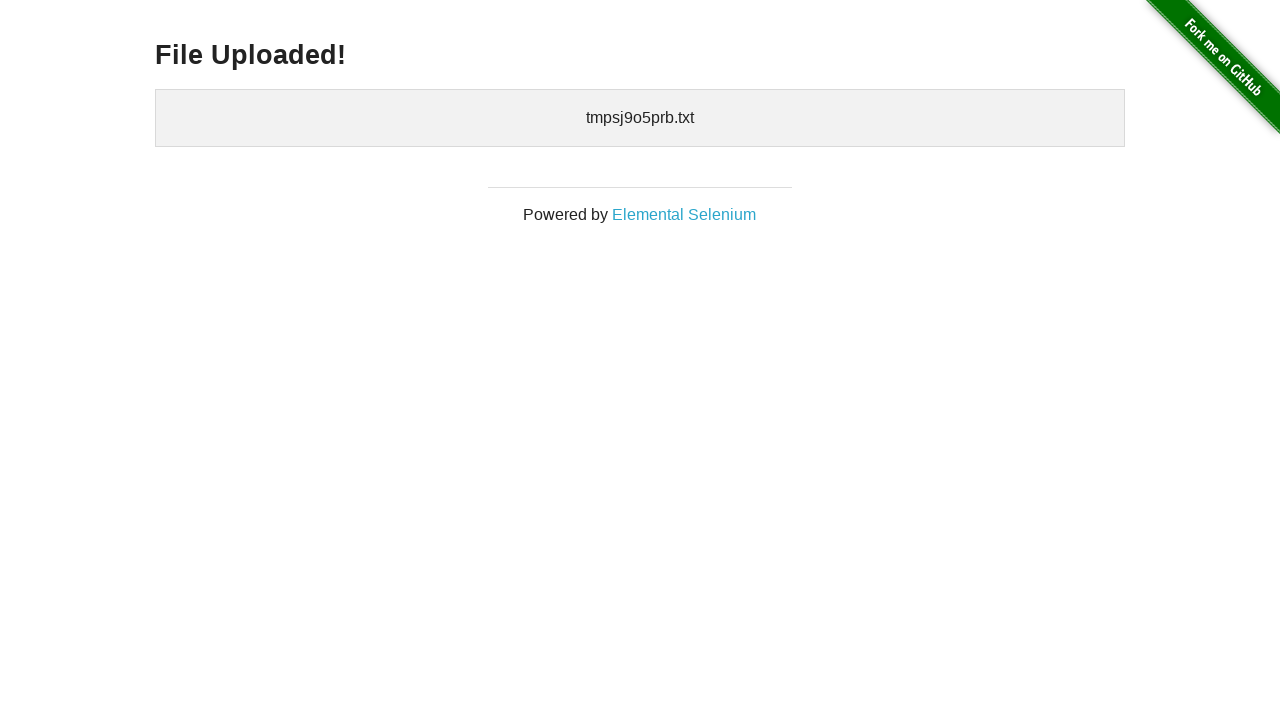